Tests the hamburger menu functionality - clicking it reveals navigation links

Starting URL: https://hammadrashid1997.github.io/Portfolio/

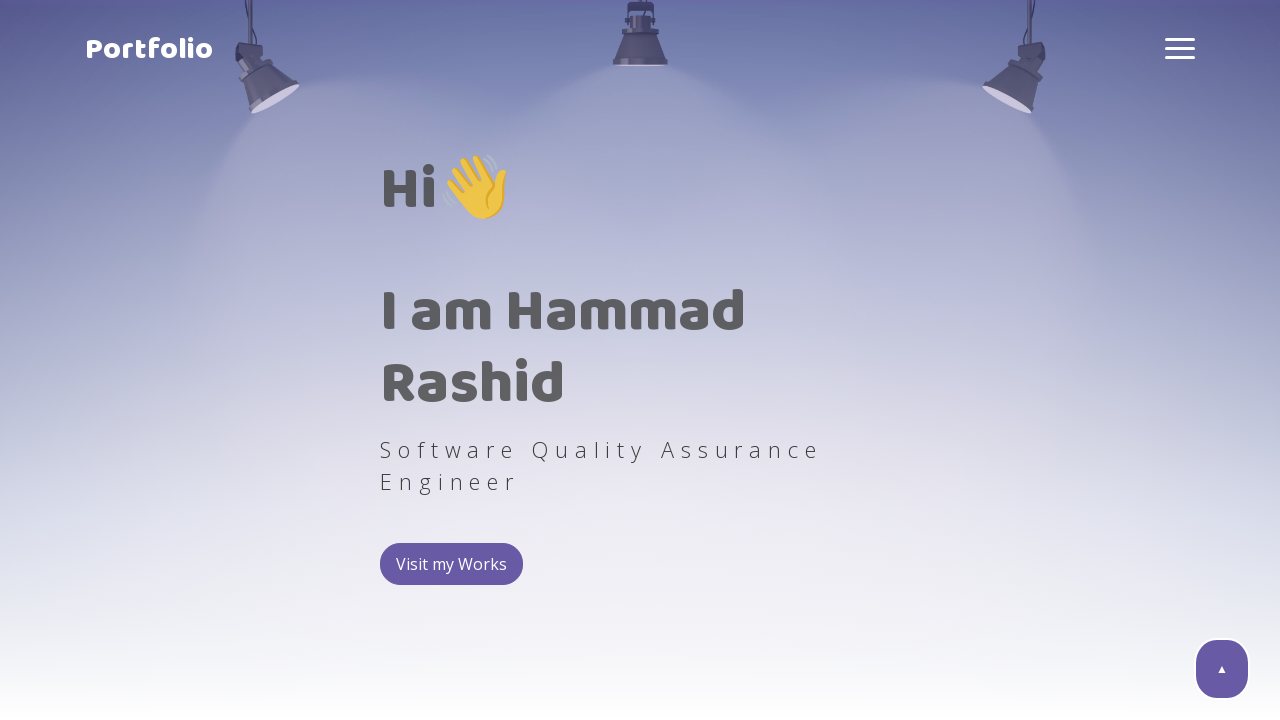

Clicked hamburger menu button at (1180, 48) on .hamburger-box
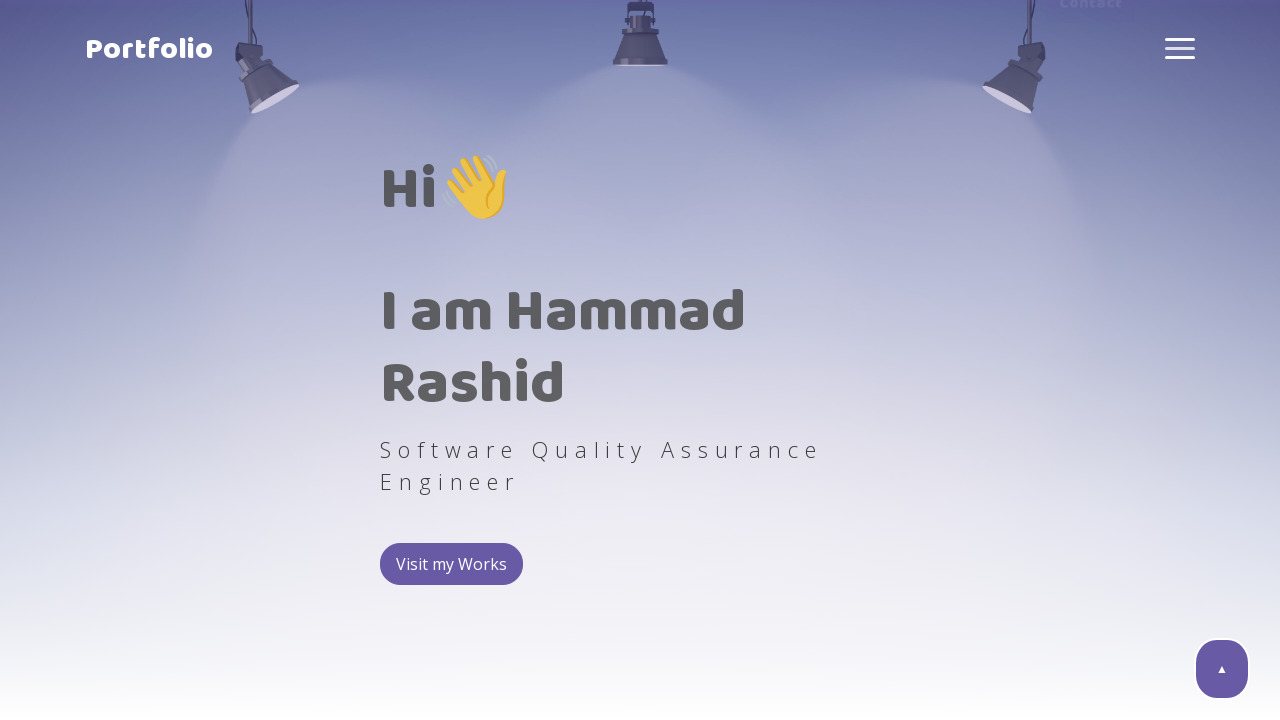

Hamburger menu button became active
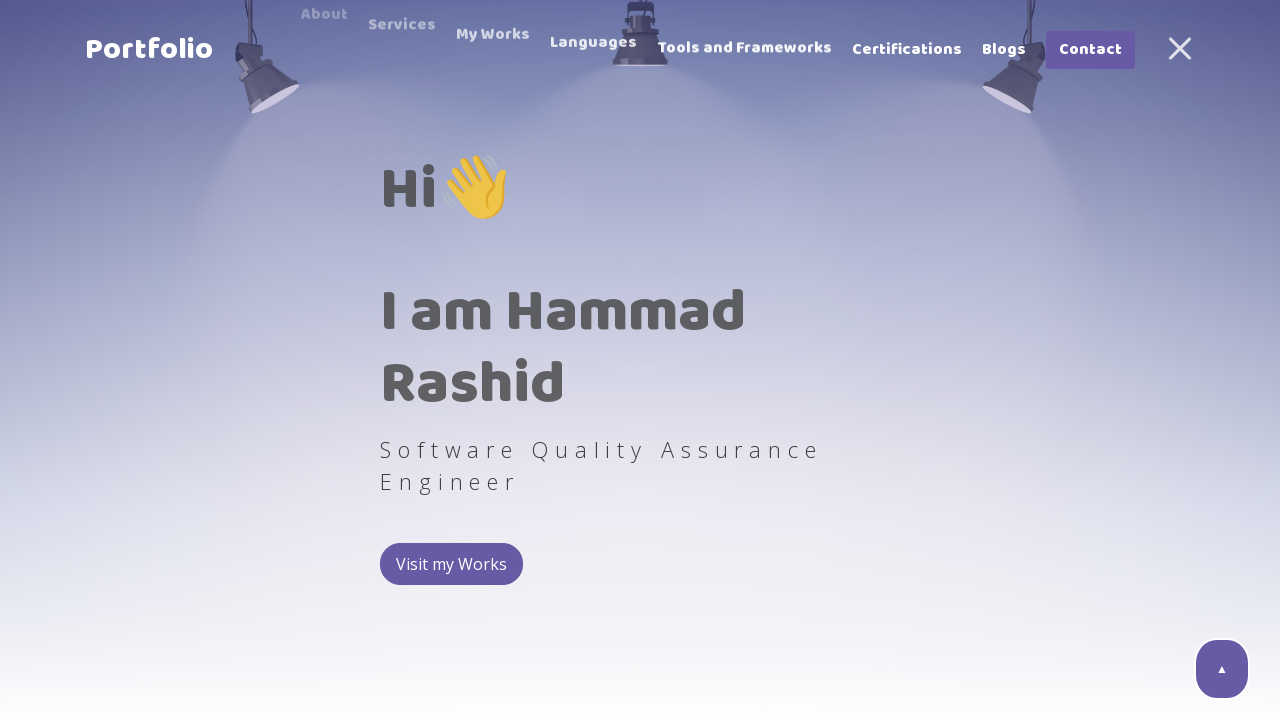

Navigation menu appeared with all links visible
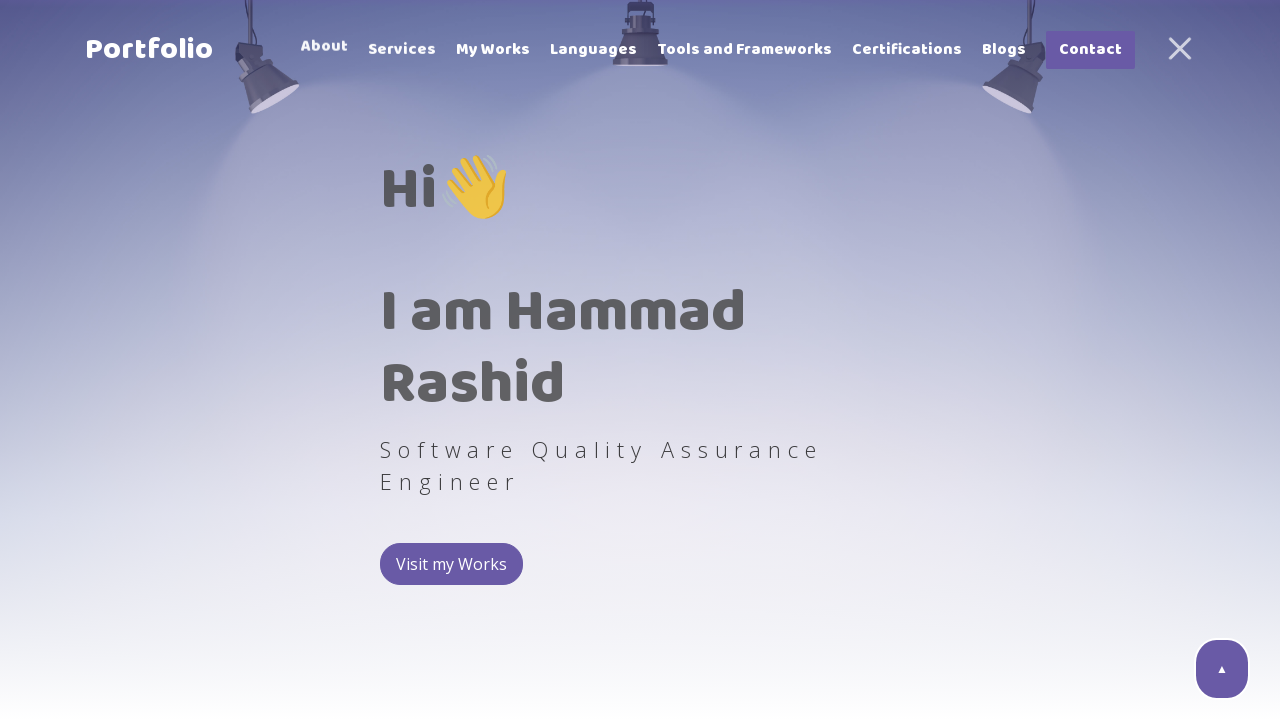

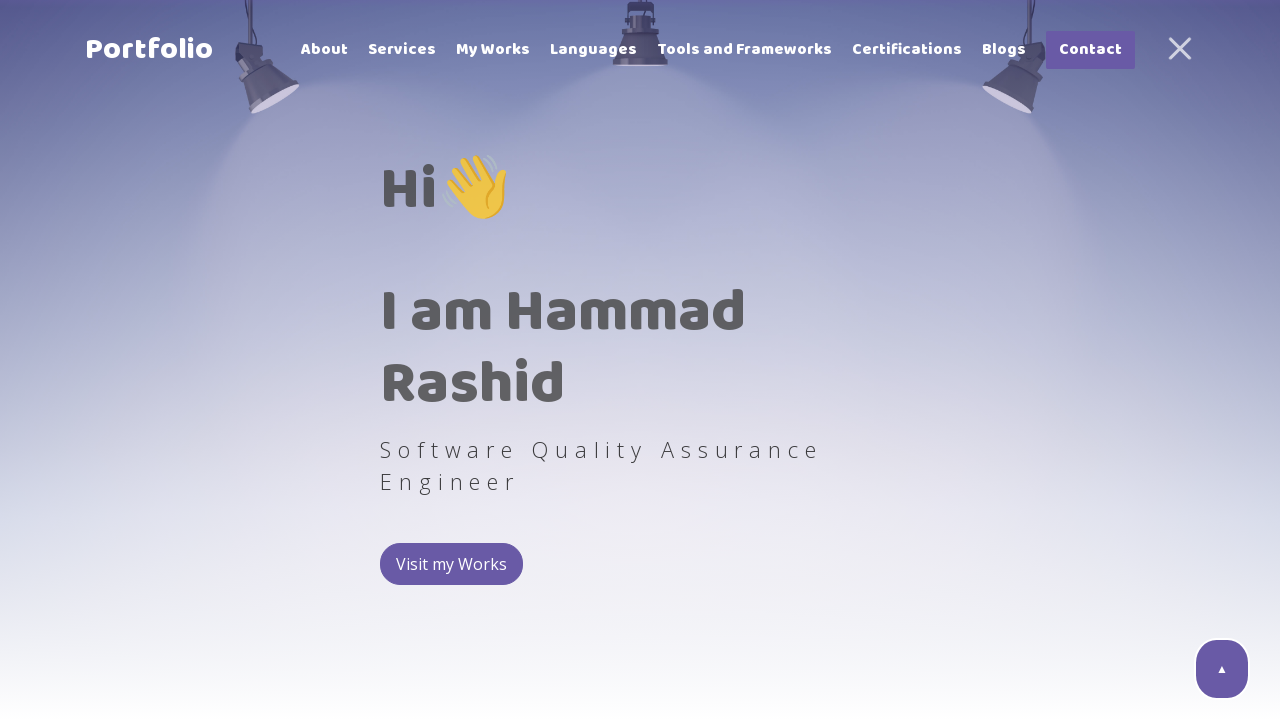